Navigates to the Adactin Hotel App homepage in a cross-browser test setup

Starting URL: http://adactin.com/HotelAppBuild2/

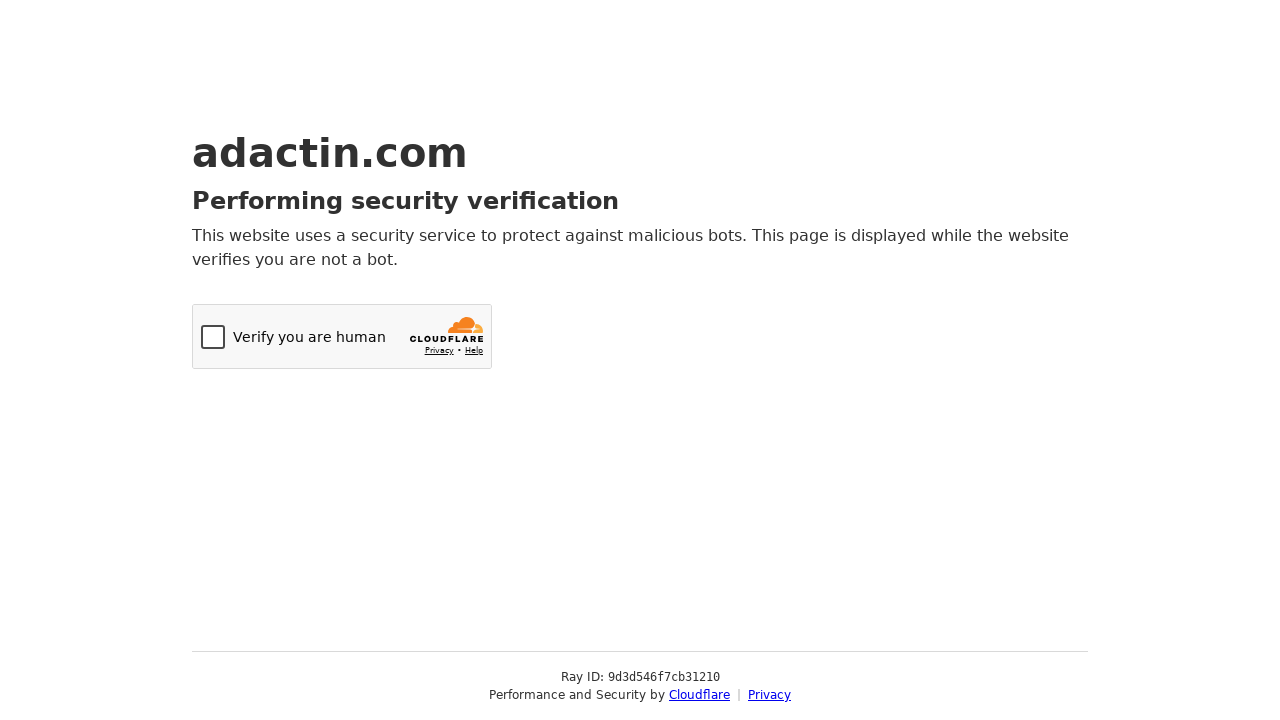

Navigated to Adactin Hotel App homepage
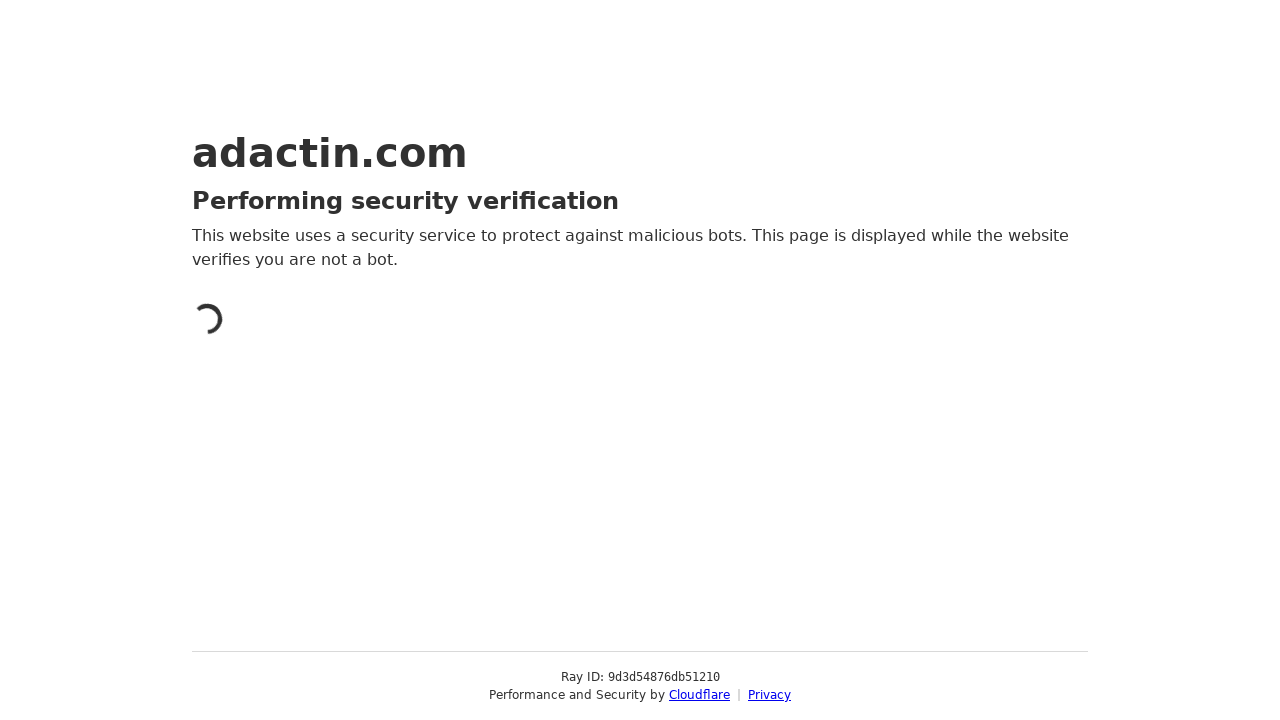

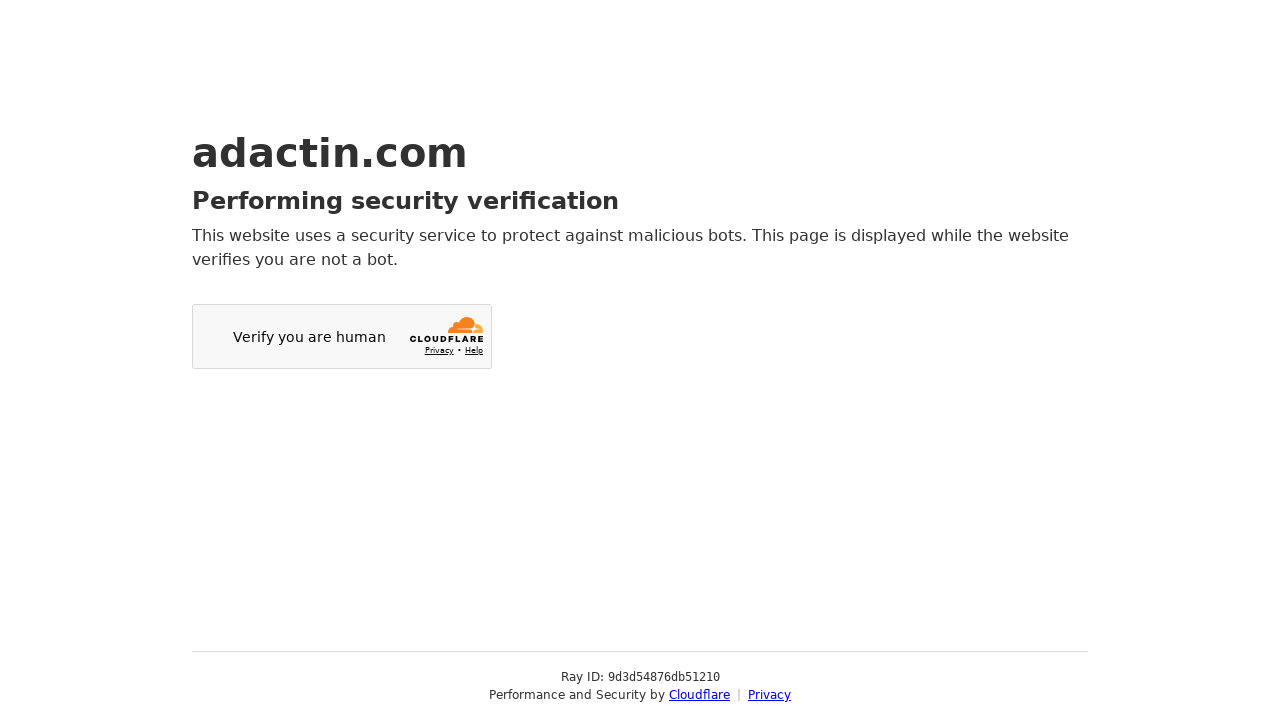